Tests flight search functionality by selecting departure and destination cities and clicking find flights button

Starting URL: https://blazedemo.com/

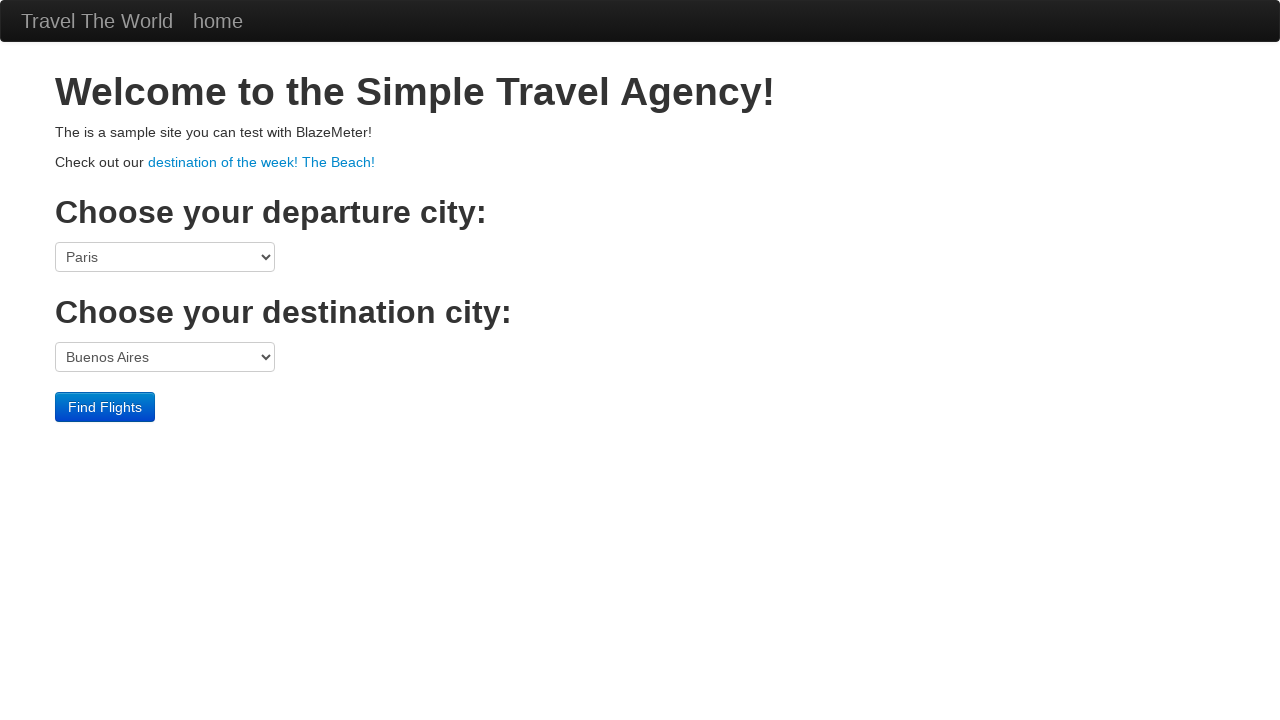

Clicked departure city dropdown at (165, 257) on select[name='fromPort']
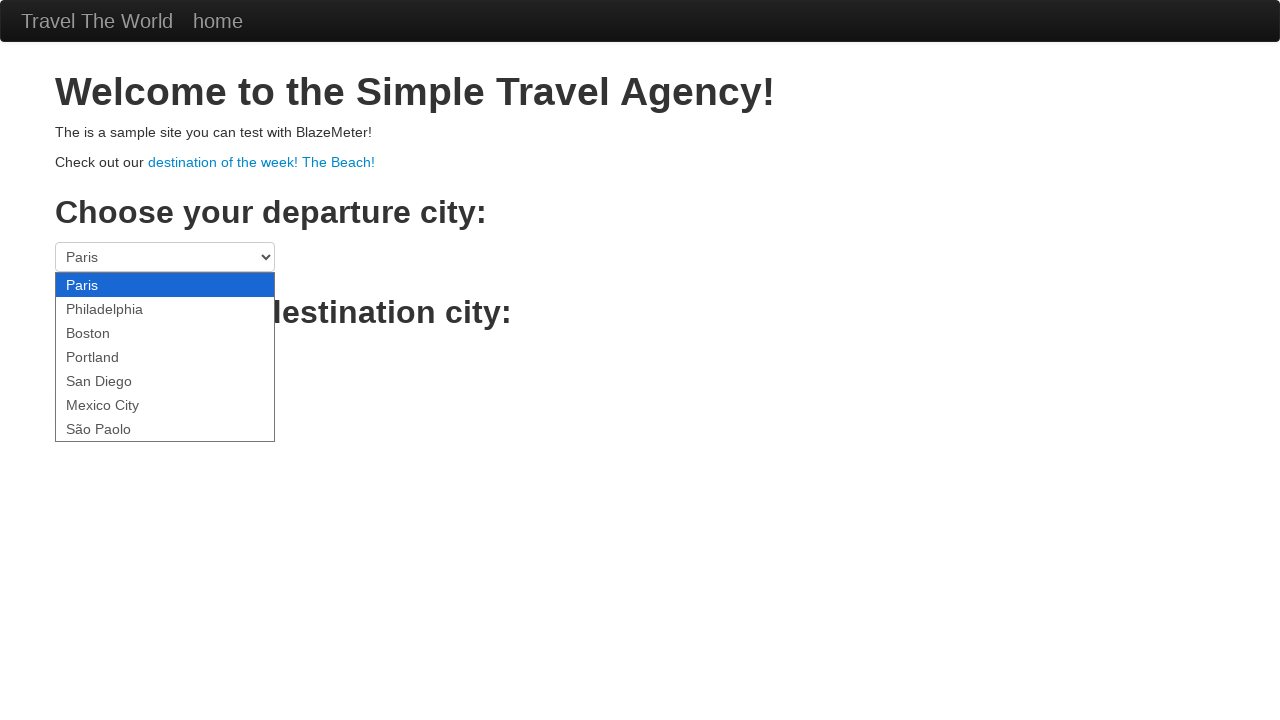

Selected Philadelphia as departure city on select[name='fromPort']
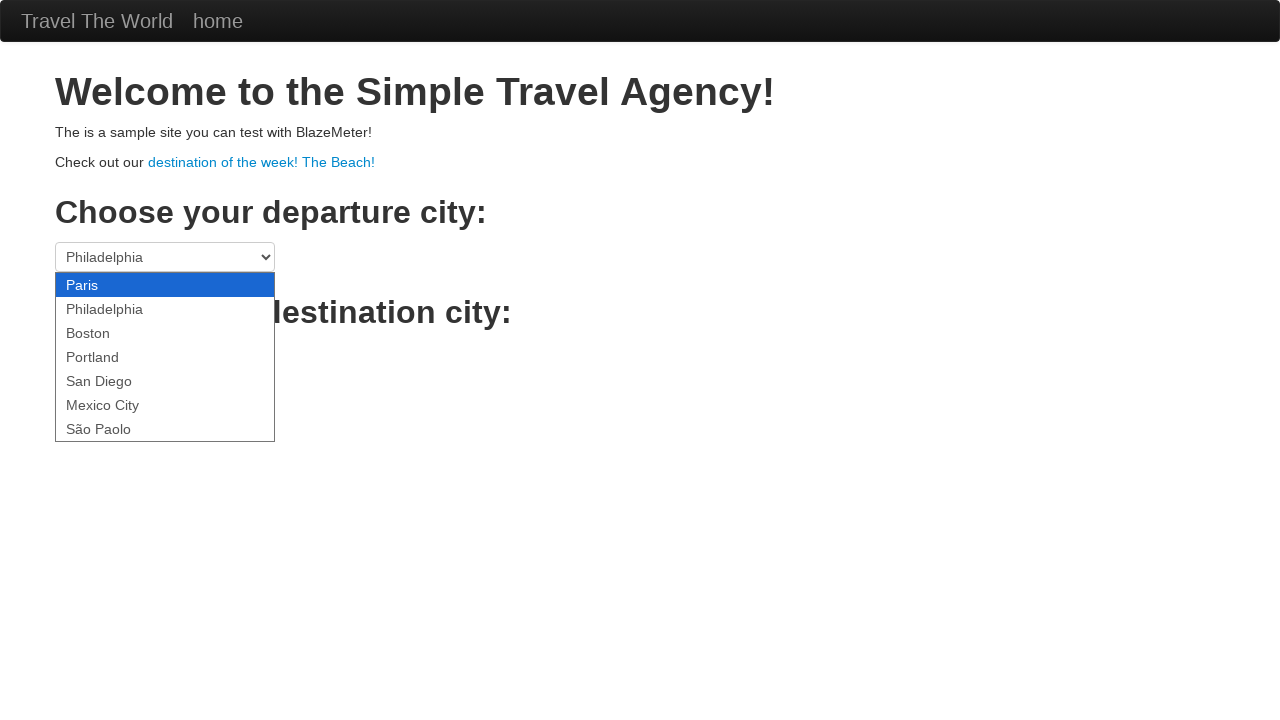

Clicked destination city dropdown at (165, 357) on select[name='toPort']
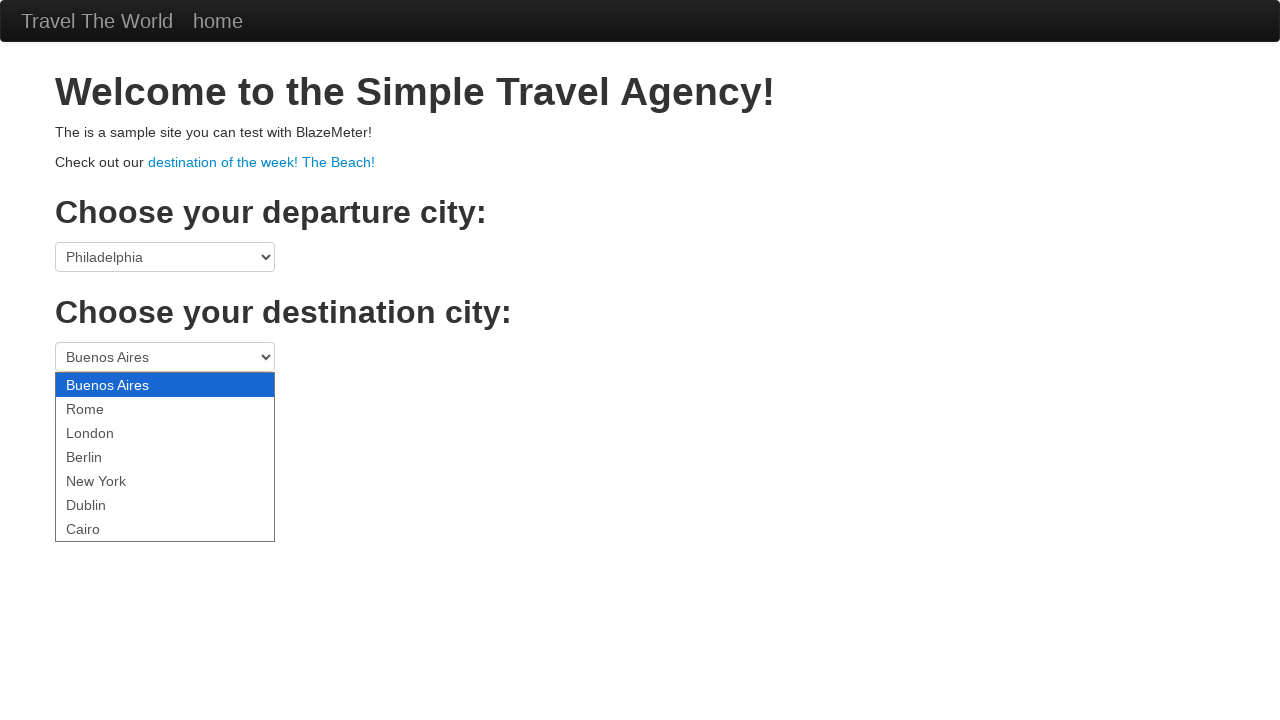

Selected London as destination city on select[name='toPort']
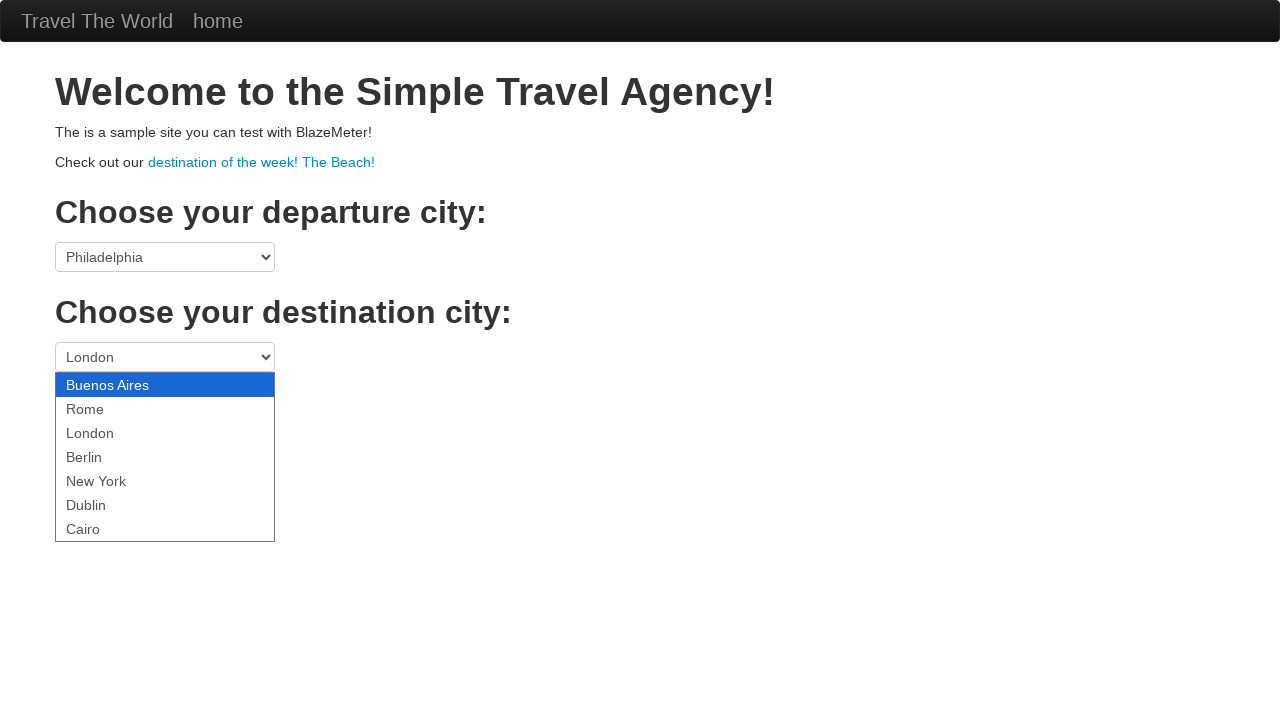

Clicked find flights button to search for flights at (105, 407) on .btn-primary
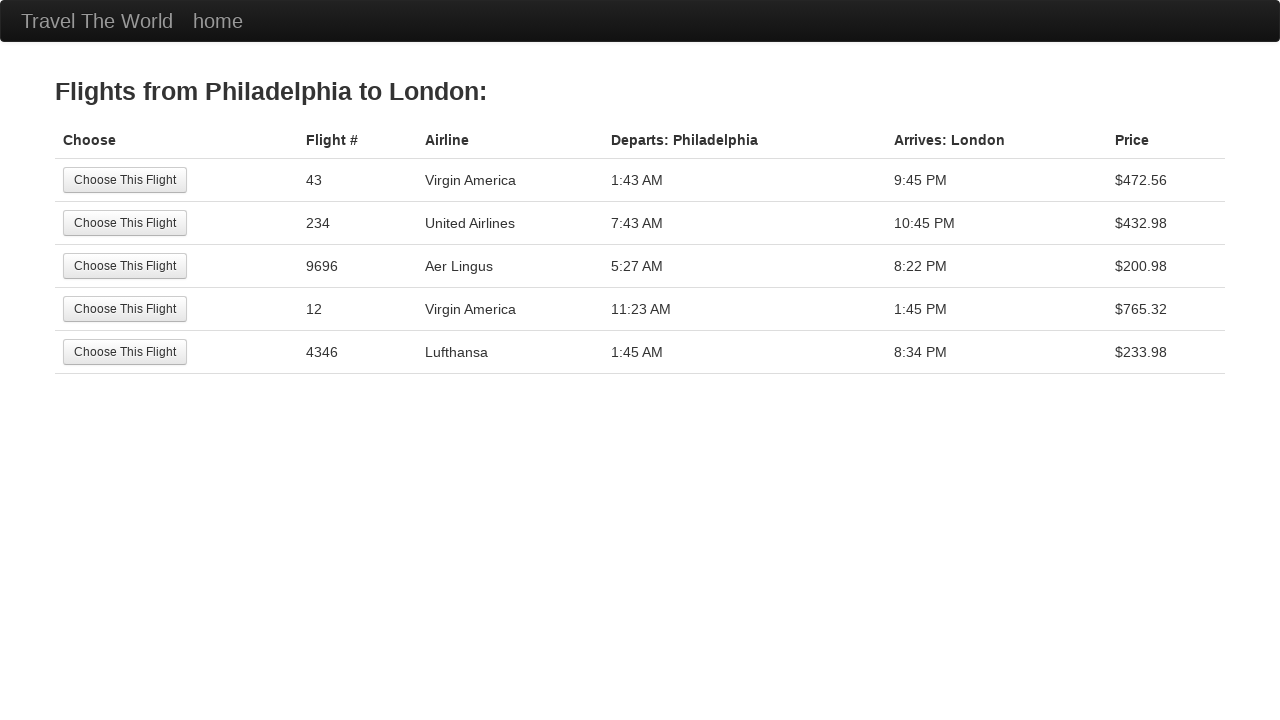

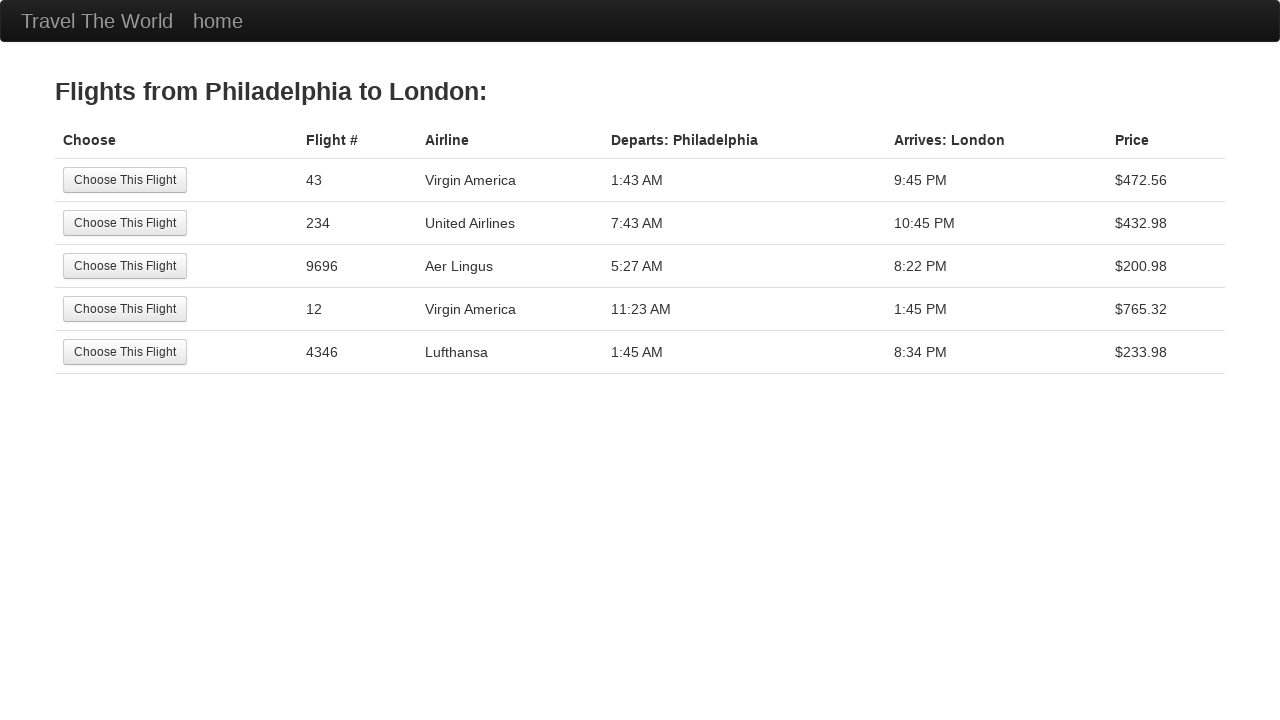